Verifies that the VWO application login page loads correctly by checking the page title and URL.

Starting URL: https://app.vwo.com

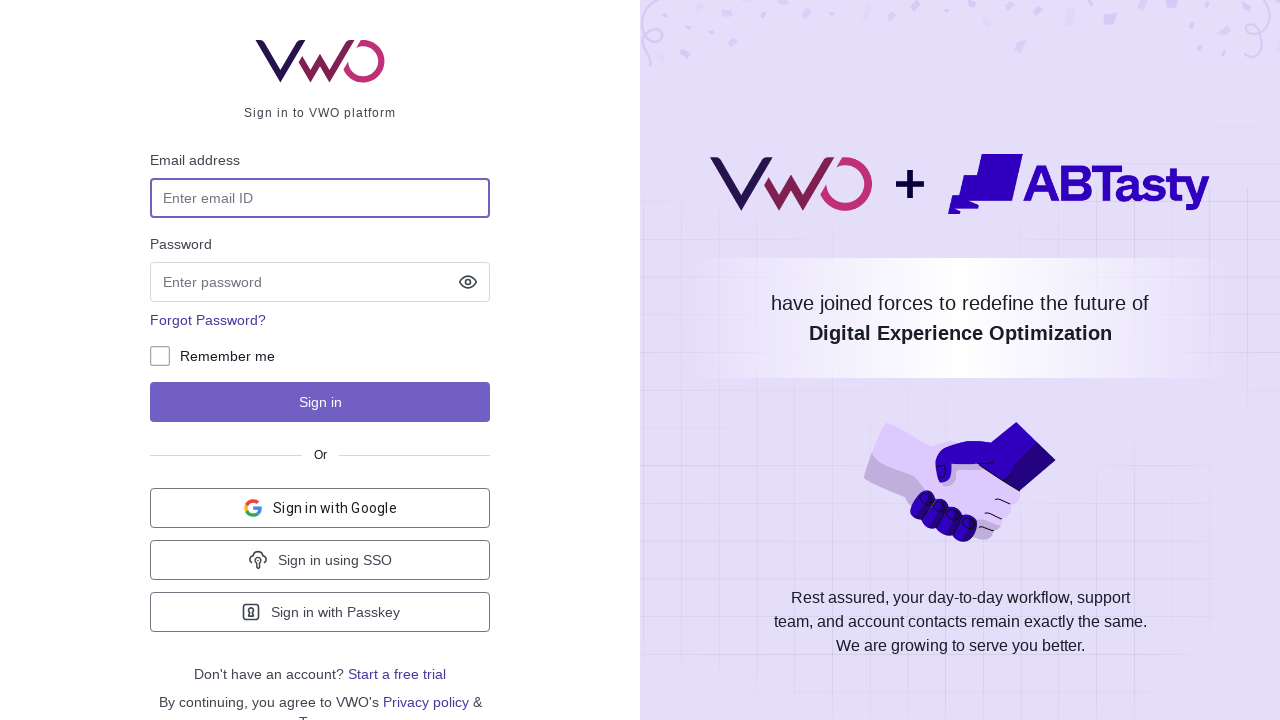

Navigated to VWO login page at https://app.vwo.com
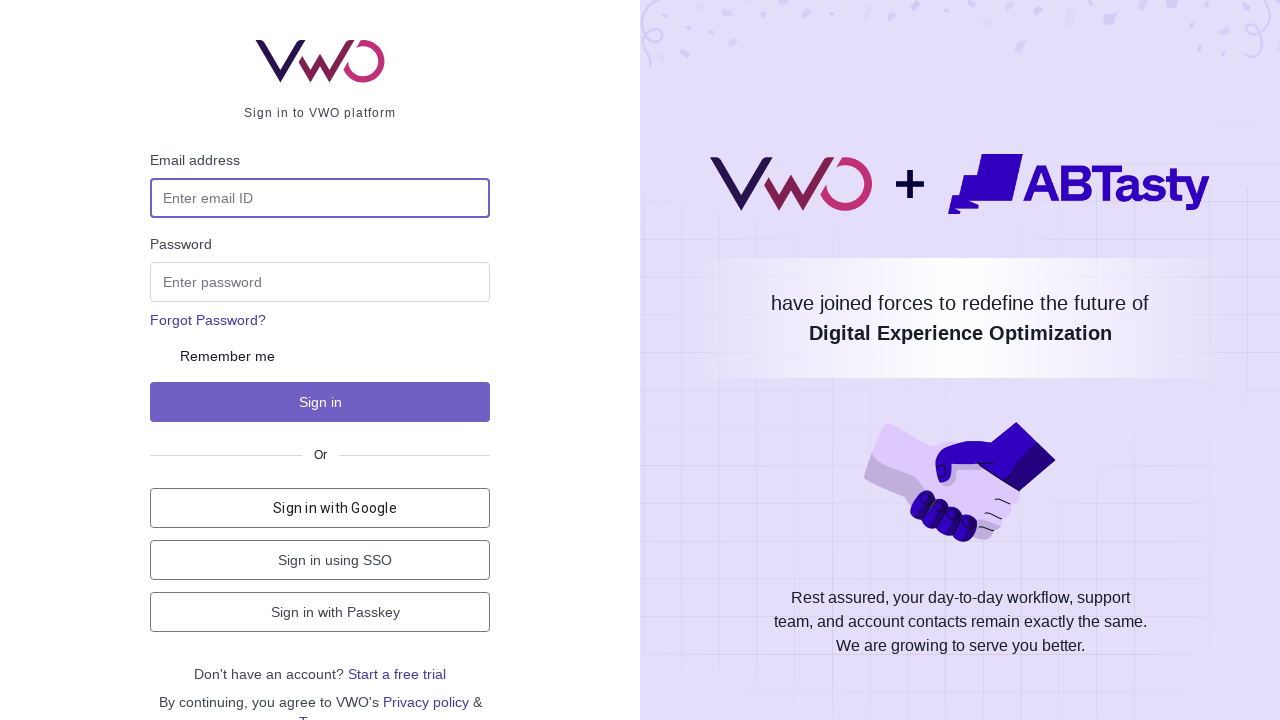

Page loaded with domcontentloaded state
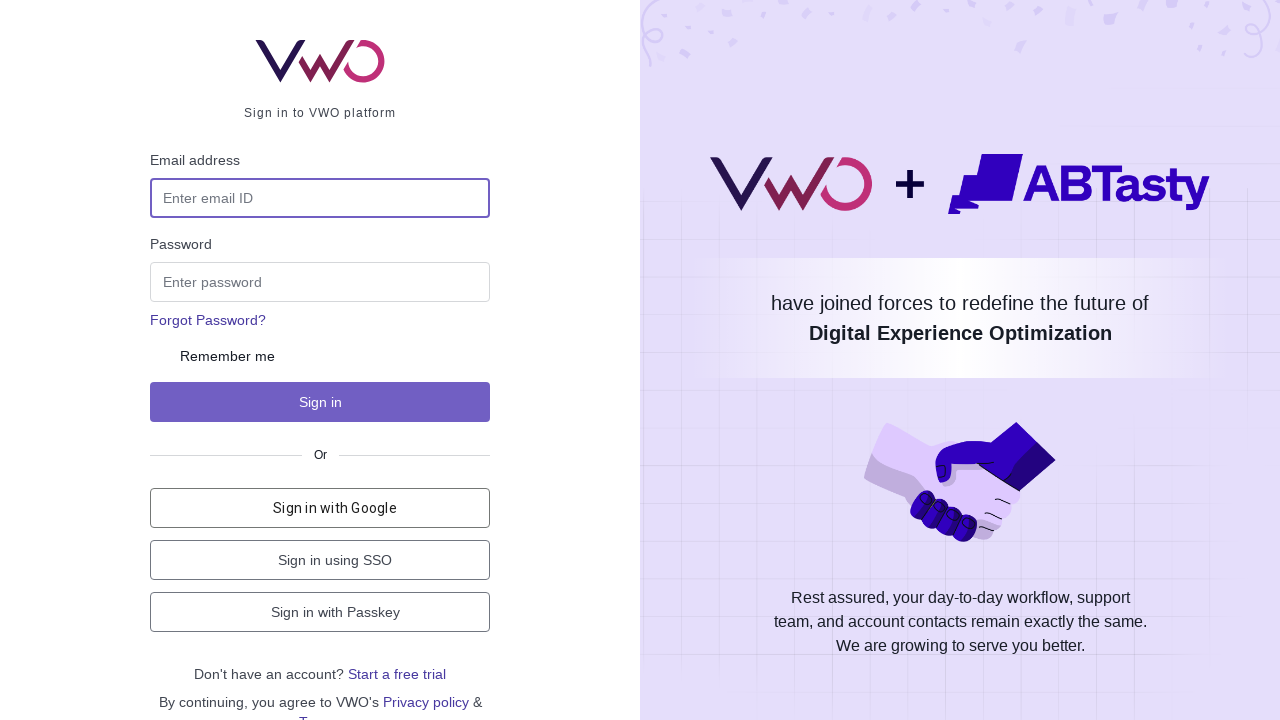

Verified page title is 'Login - VWO'
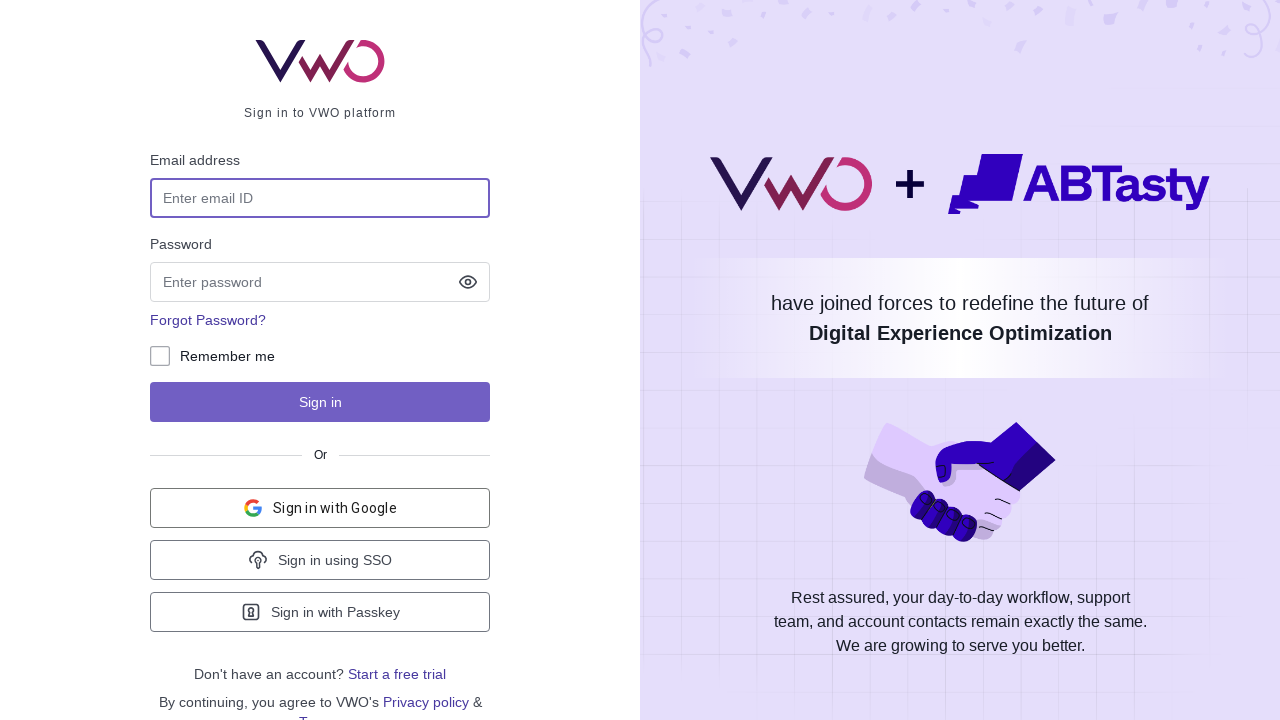

Verified URL contains 'login'
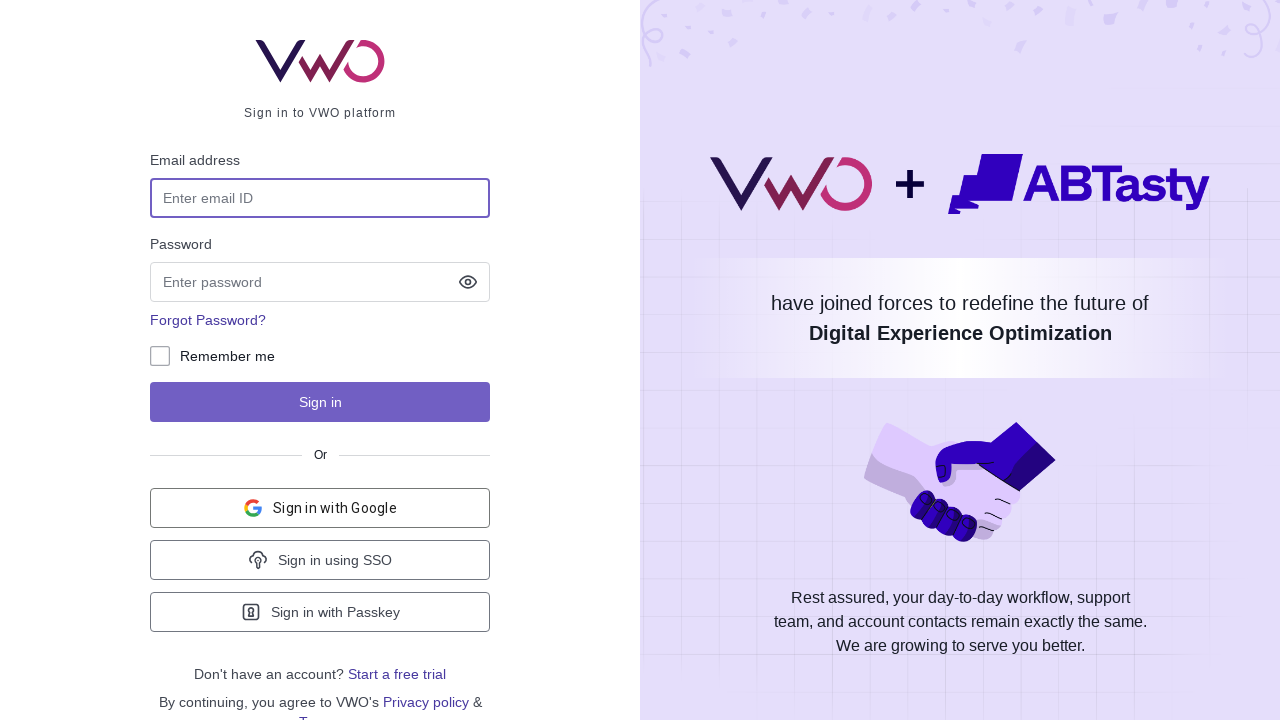

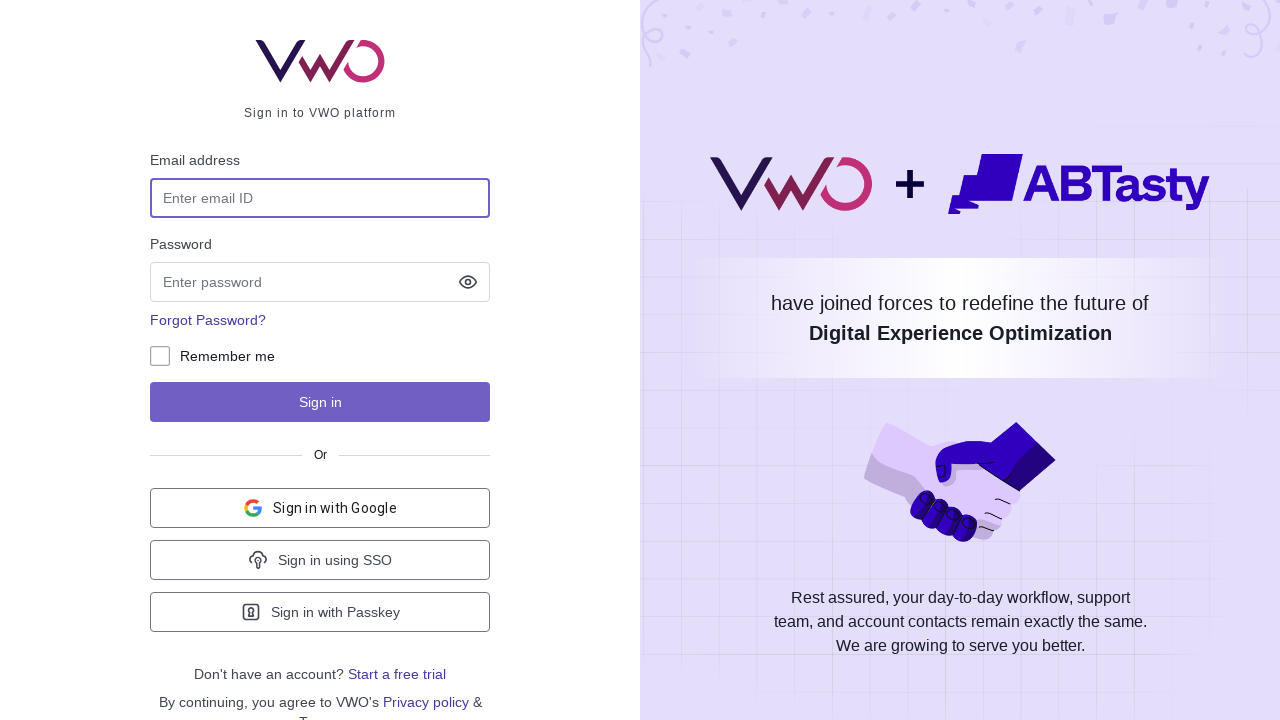